Tests hover functionality by moving mouse over an avatar element to reveal hidden caption text

Starting URL: https://the-internet.herokuapp.com/hovers

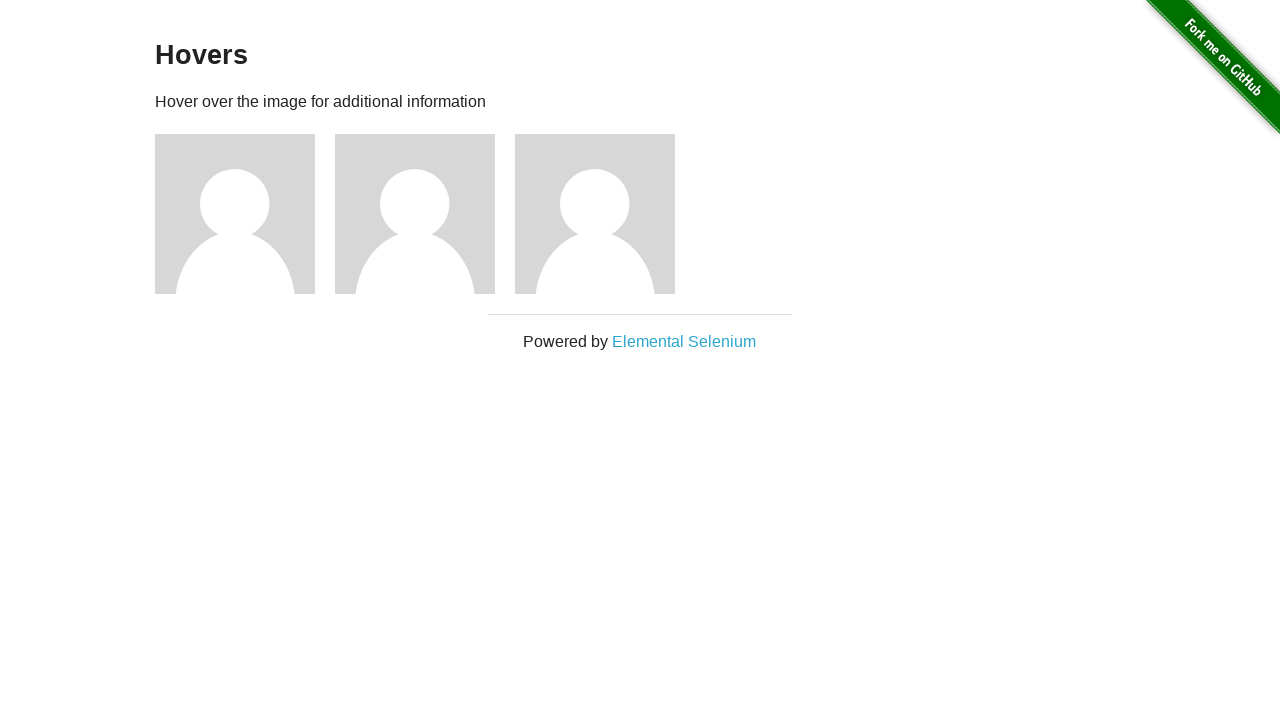

Located the first avatar figure element
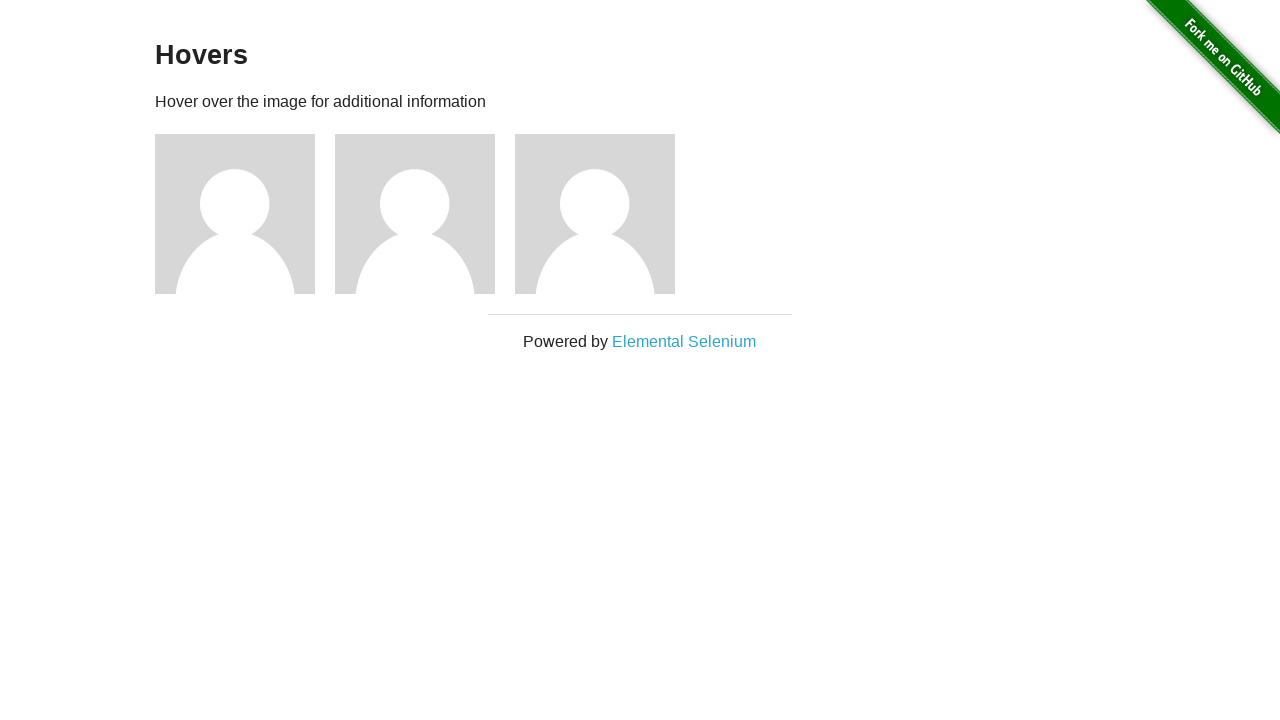

Hovered over the avatar element to reveal hidden caption at (245, 214) on (//div[@class='figure'])[1]
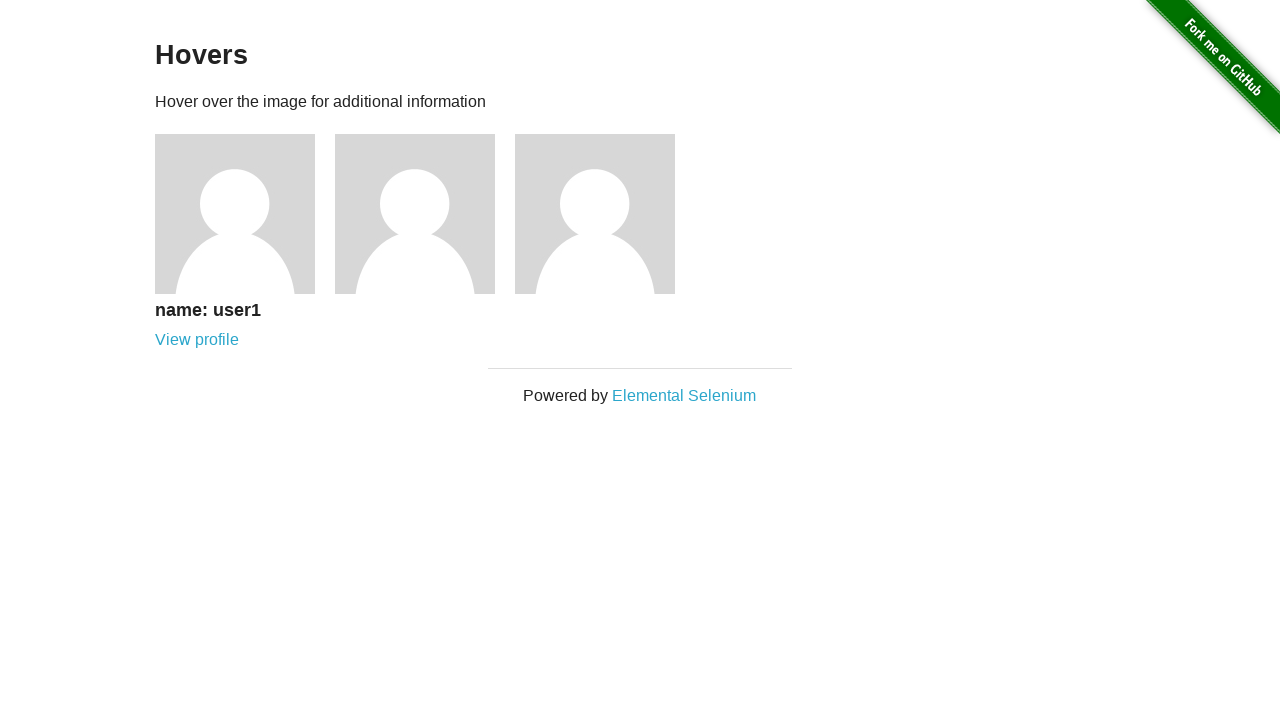

Caption text became visible after hover
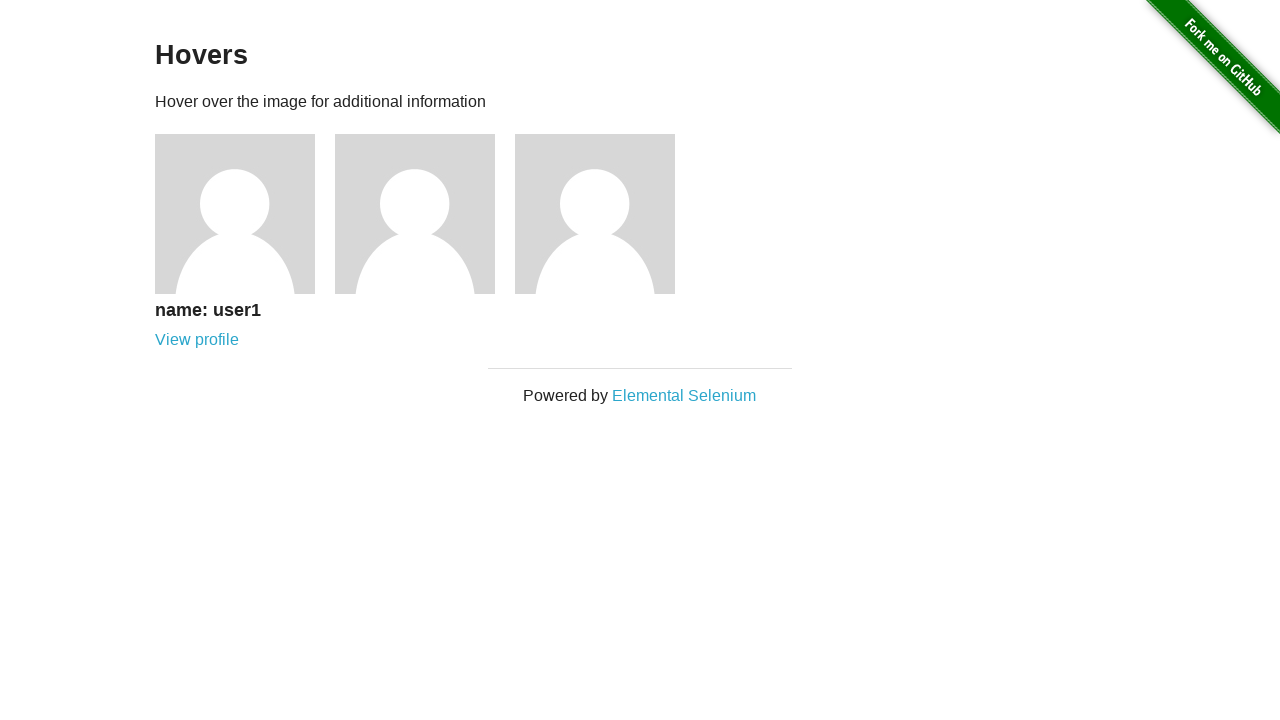

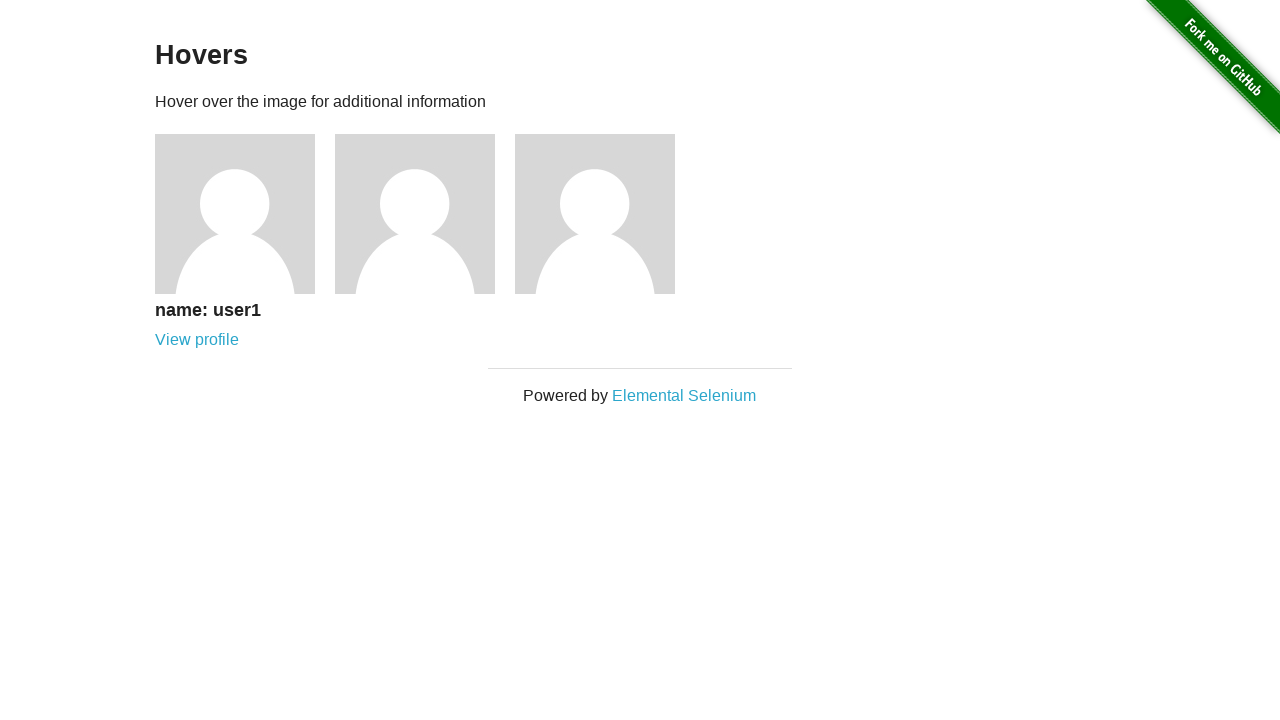